Demonstrates different XPath selection techniques by clicking on navigation links (Services, Company, and Training) on the tepeople.com website

Starting URL: https://tepeople.com

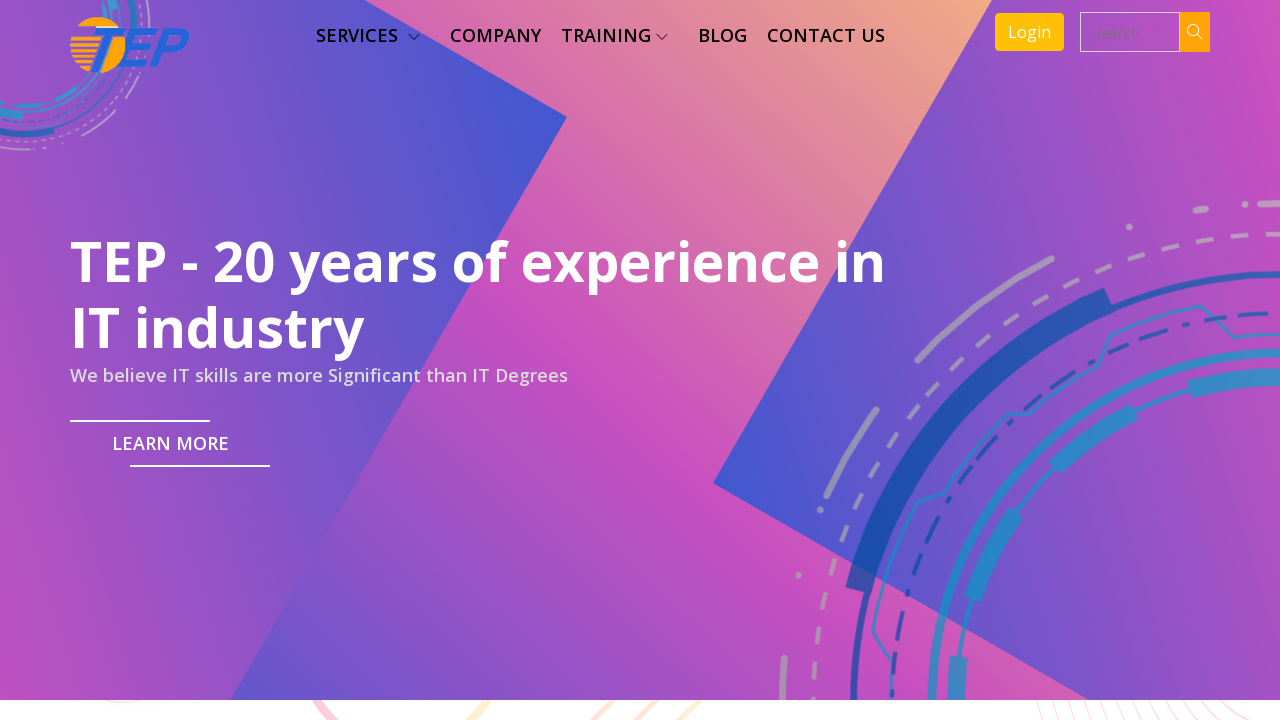

Clicked on Services link using partial text match XPath at (368, 36) on xpath=//a[contains(text(),'Services')]
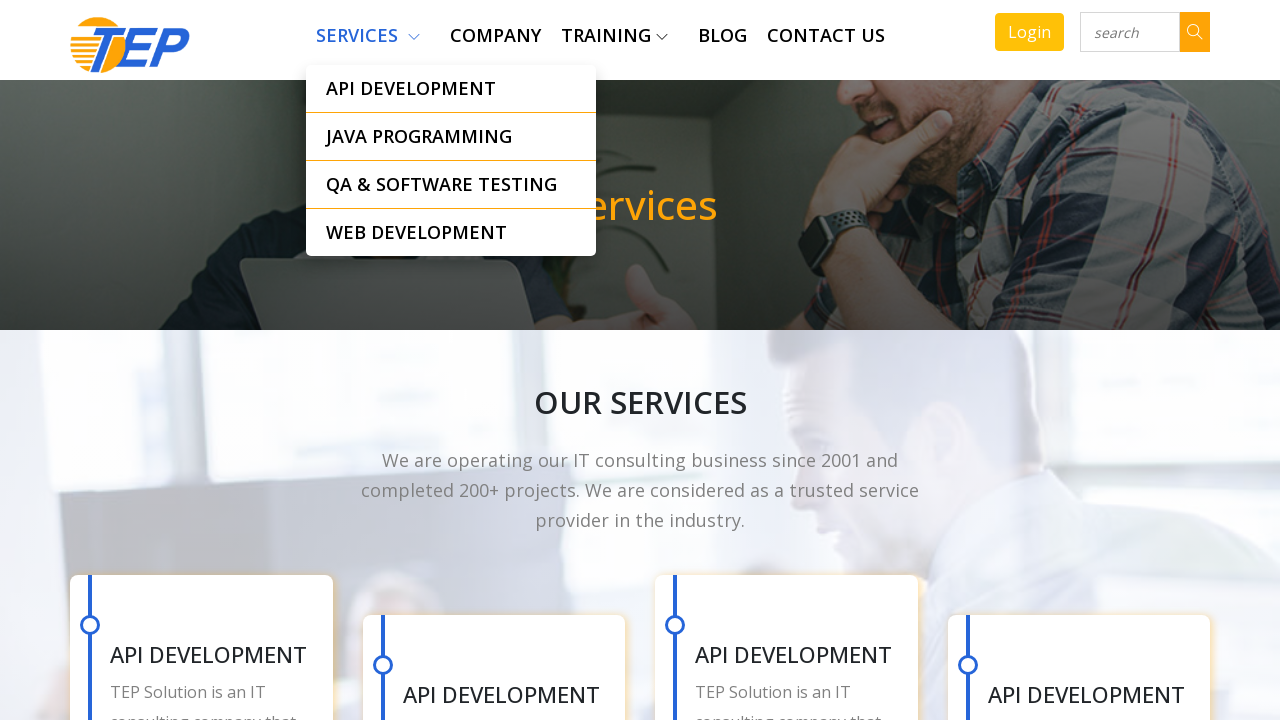

Clicked on Company link using exact text match XPath at (496, 36) on xpath=//a[text()='Company']
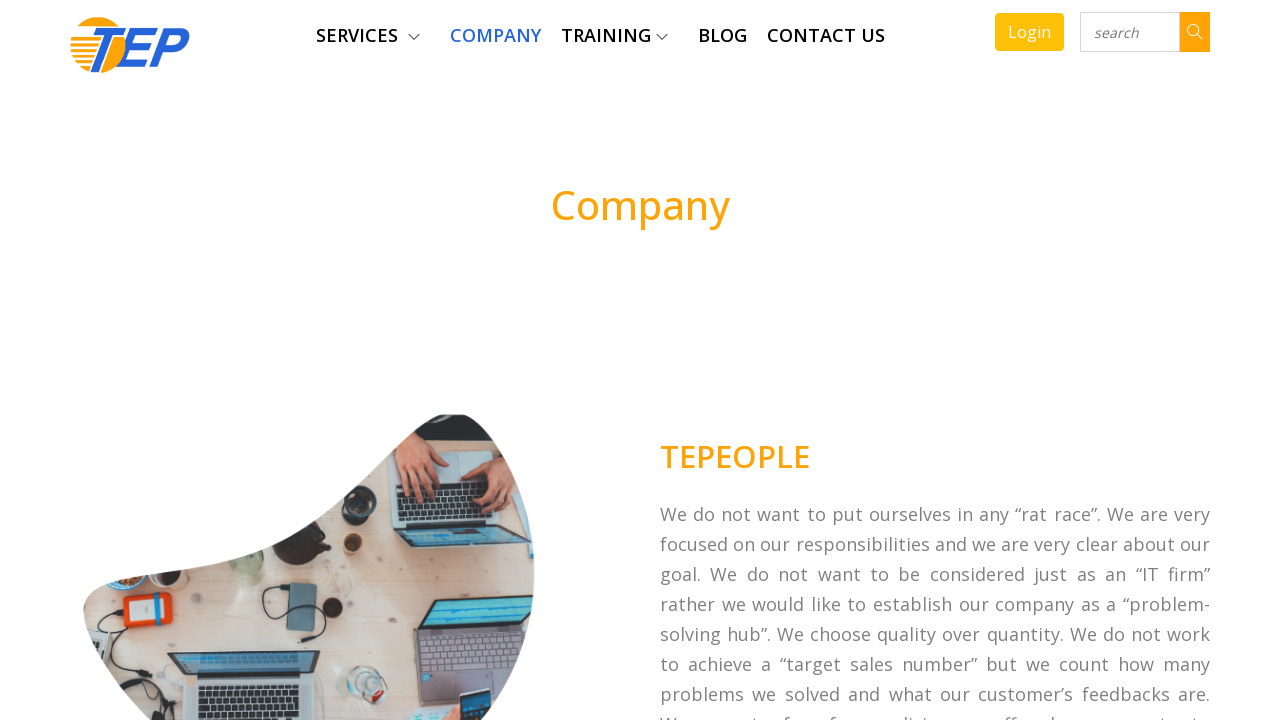

Clicked on first Training link using collection XPath at (614, 36) on (//a[contains(text(),'Training')])[1]
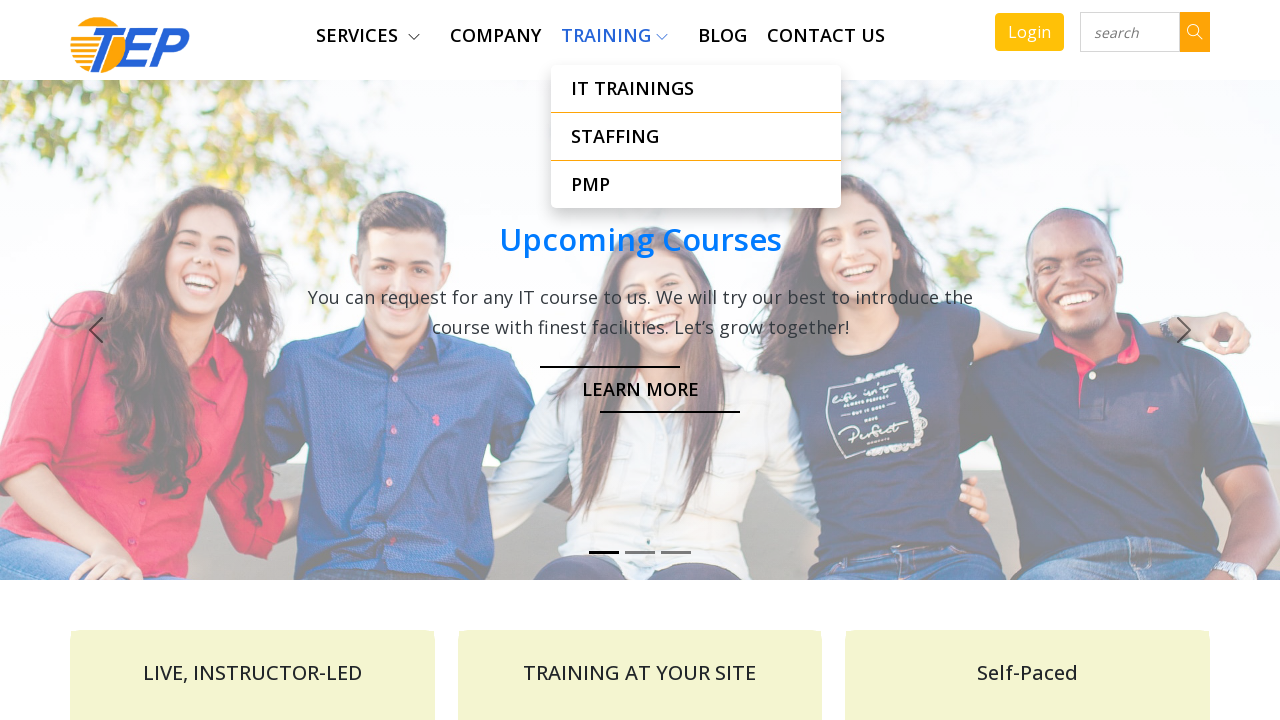

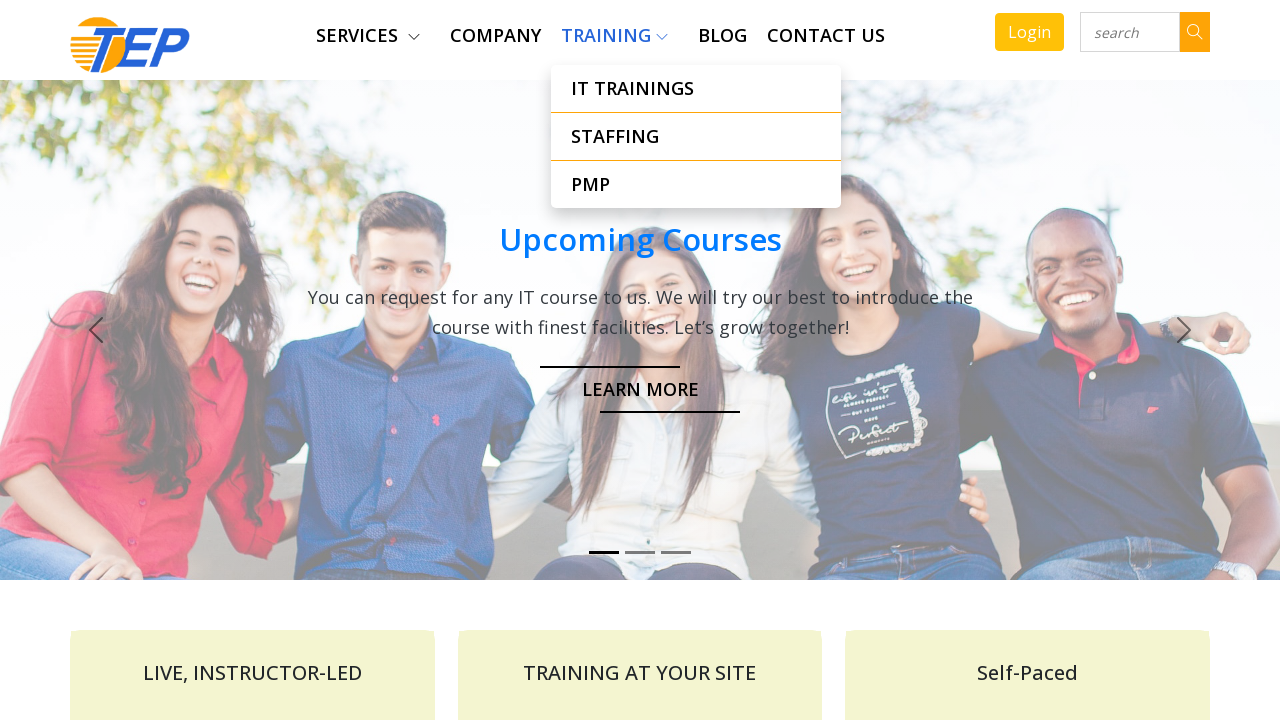